Tests window switching functionality by clicking a link that opens a new tab, extracting text from the new tab, and using that text to fill a form field in the original tab

Starting URL: https://rahulshettyacademy.com/loginpagePractise/

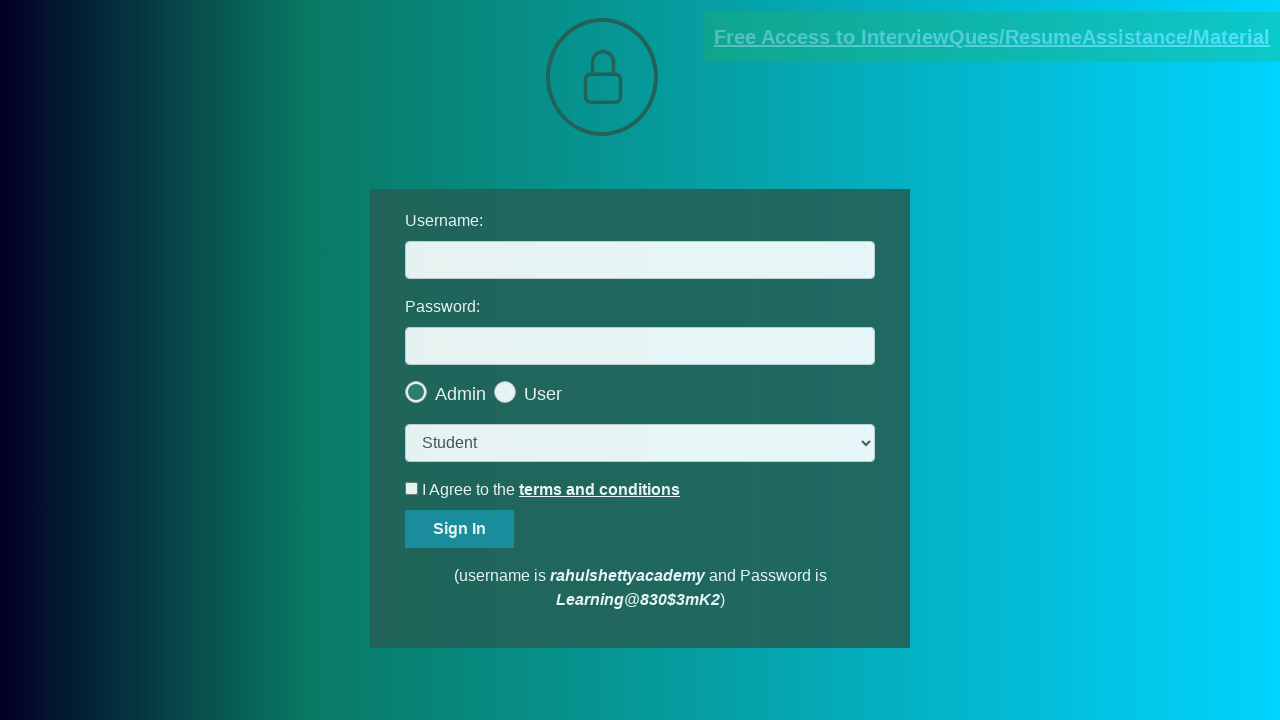

Clicked link to open new tab at (992, 37) on a.blinkingText
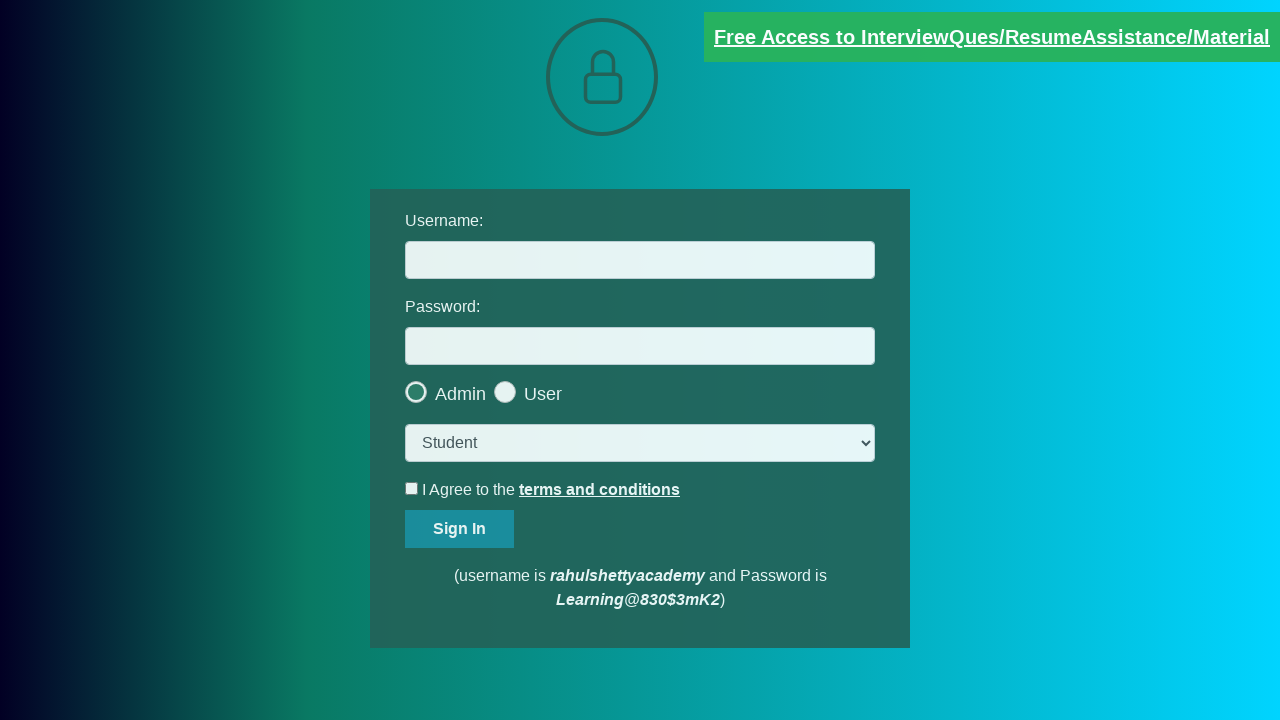

New tab opened and captured
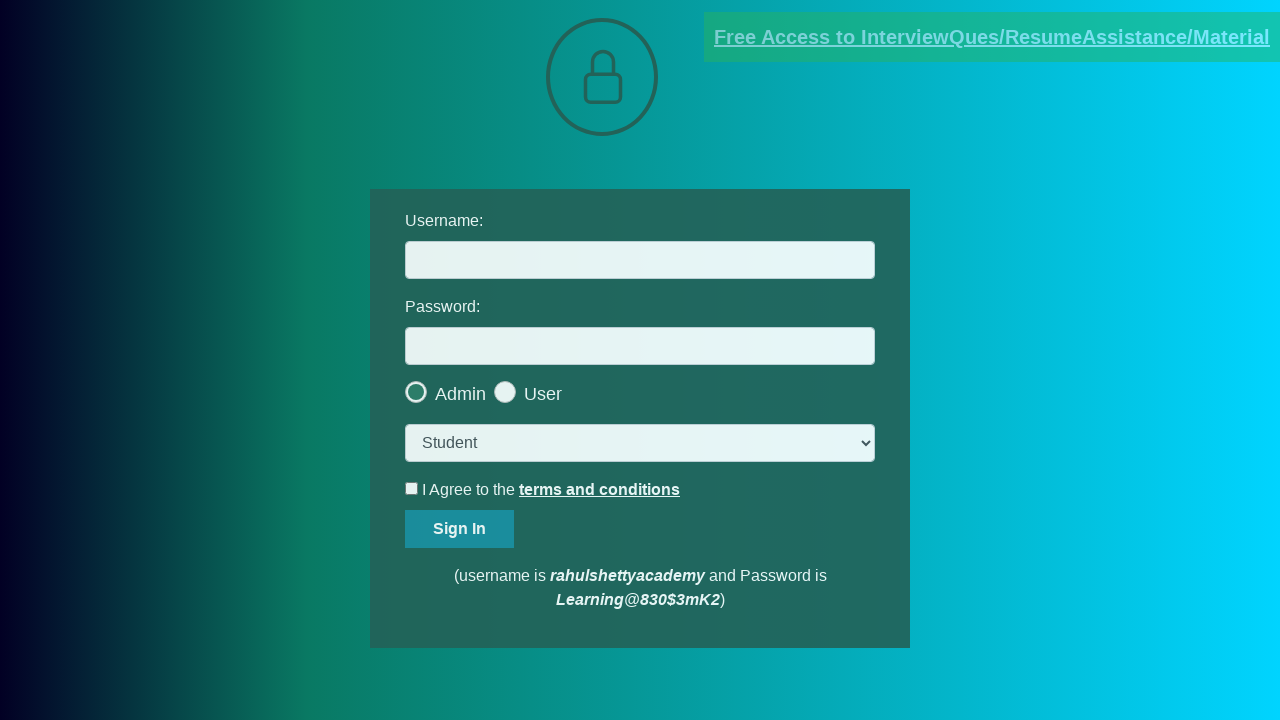

Extracted text content from new tab
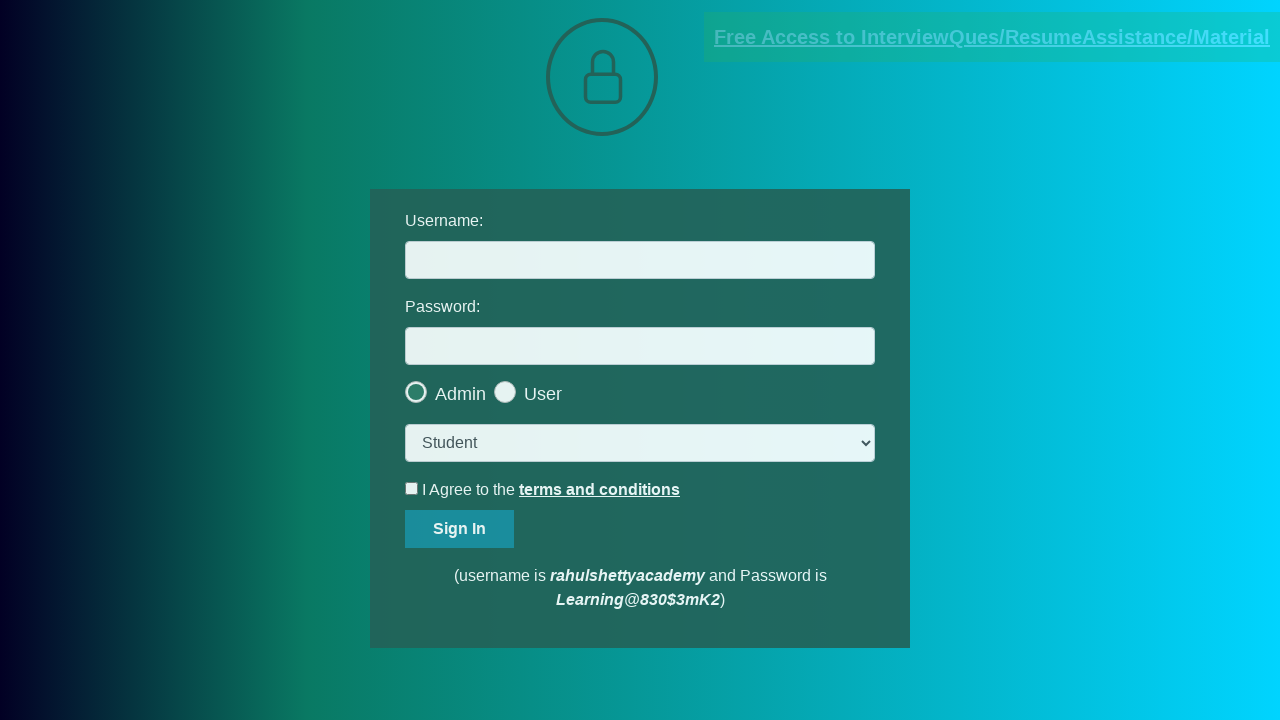

Parsed email ID: mentor@rahulshettyacademy.com
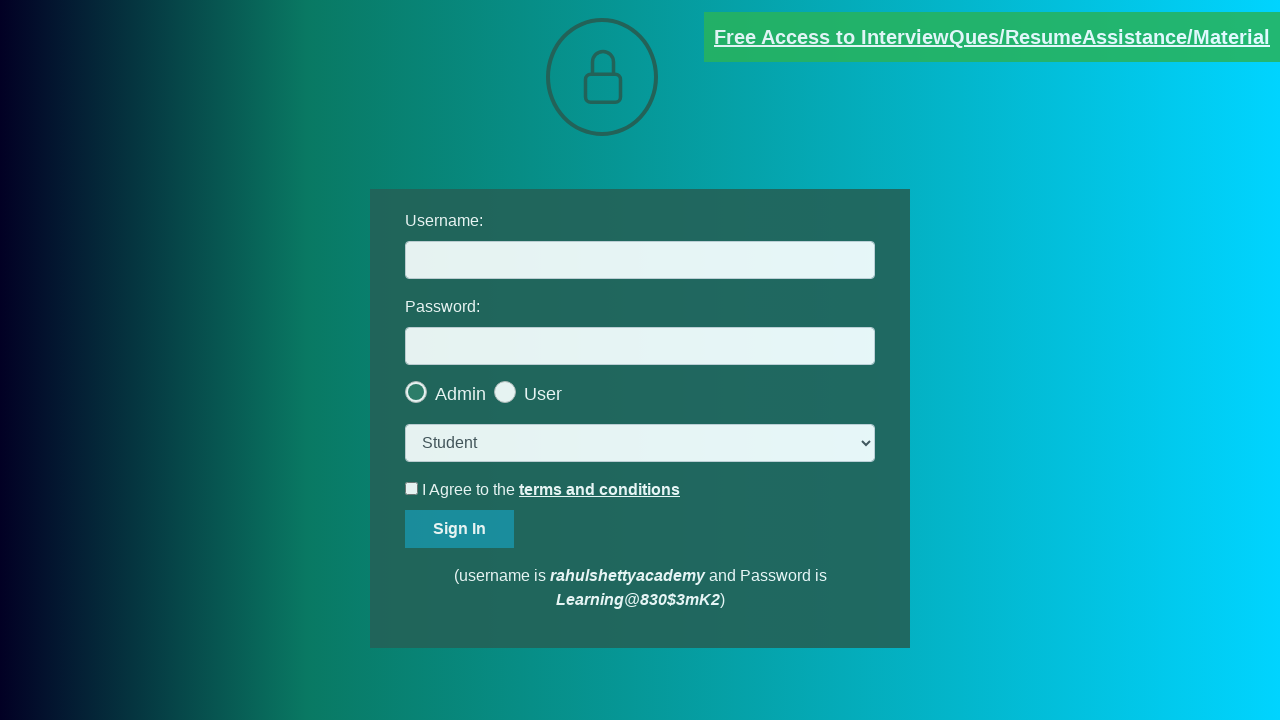

Filled username field with extracted email: mentor@rahulshettyacademy.com on #username
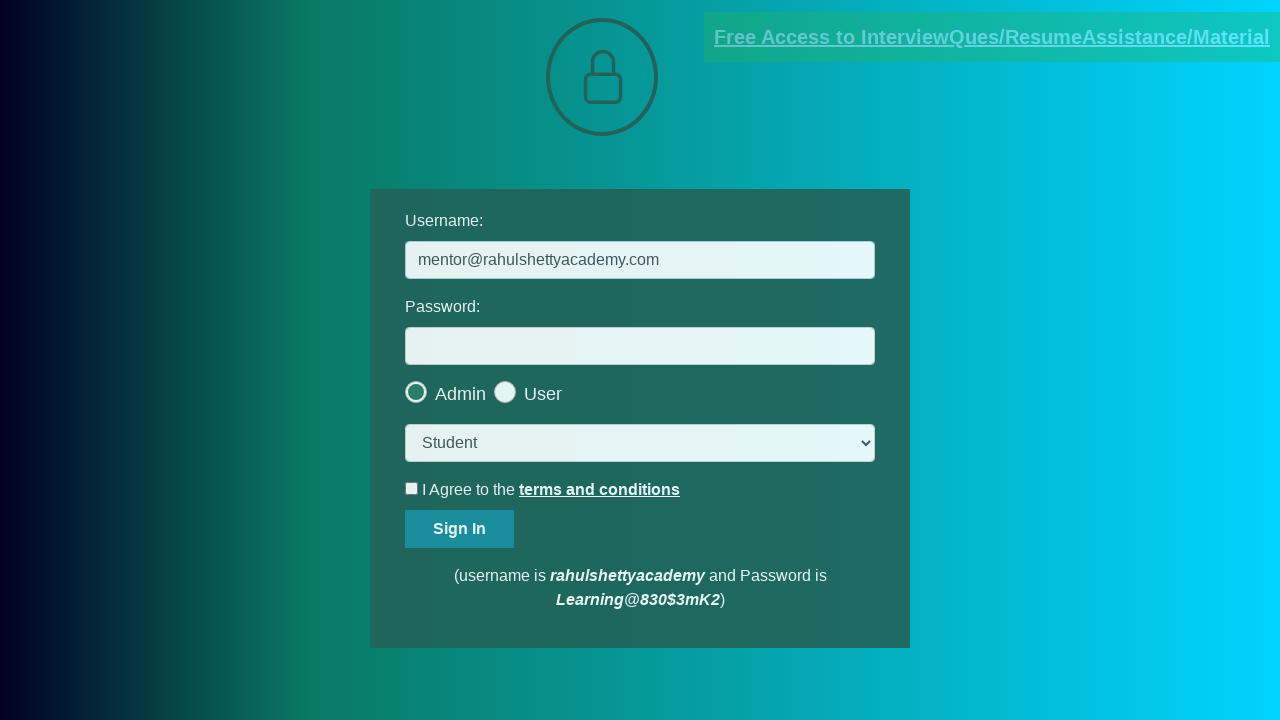

Closed new tab
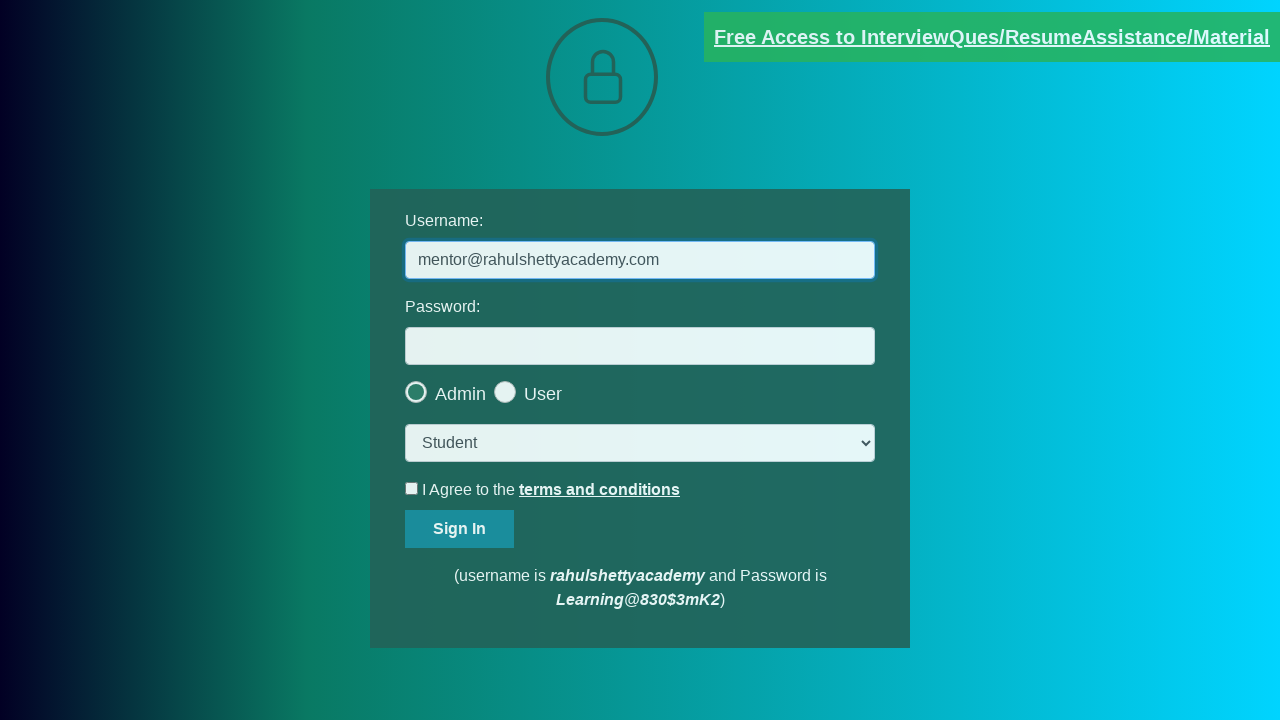

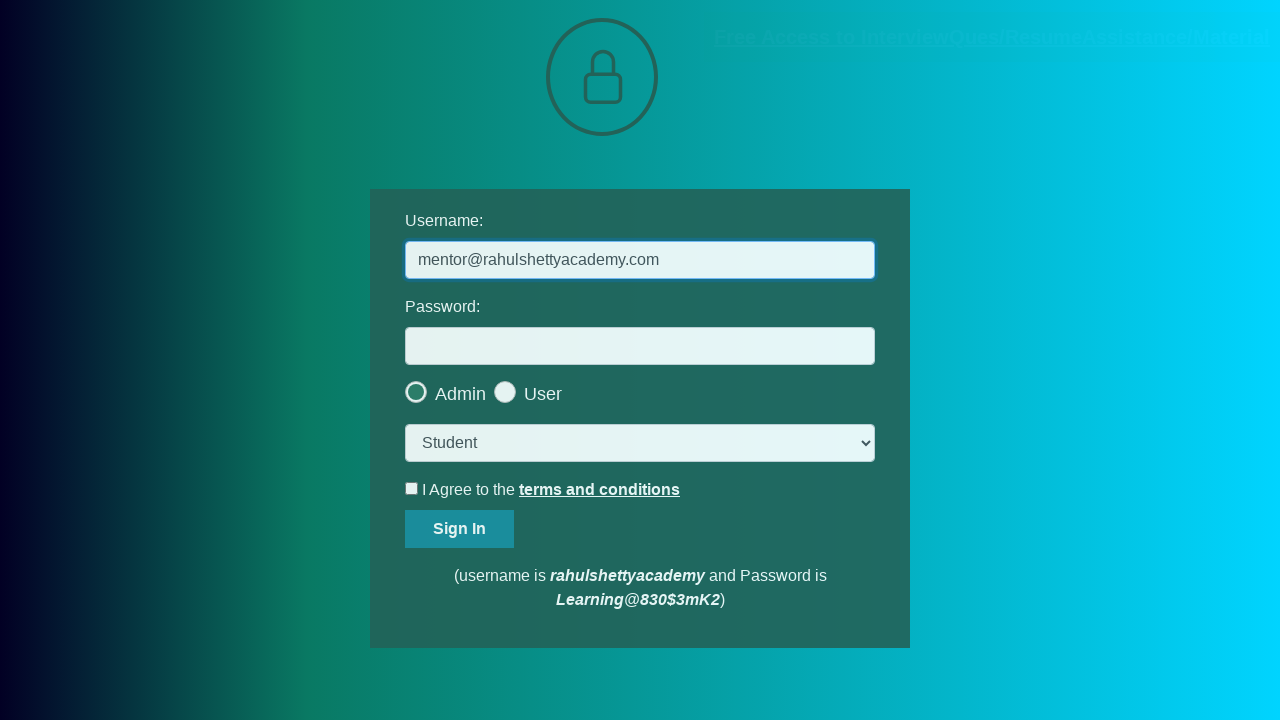